Navigates to the nopCommerce demo store homepage, maximizes the window, and verifies the page loads by checking the title and URL are accessible.

Starting URL: https://demo.nopcommerce.com/

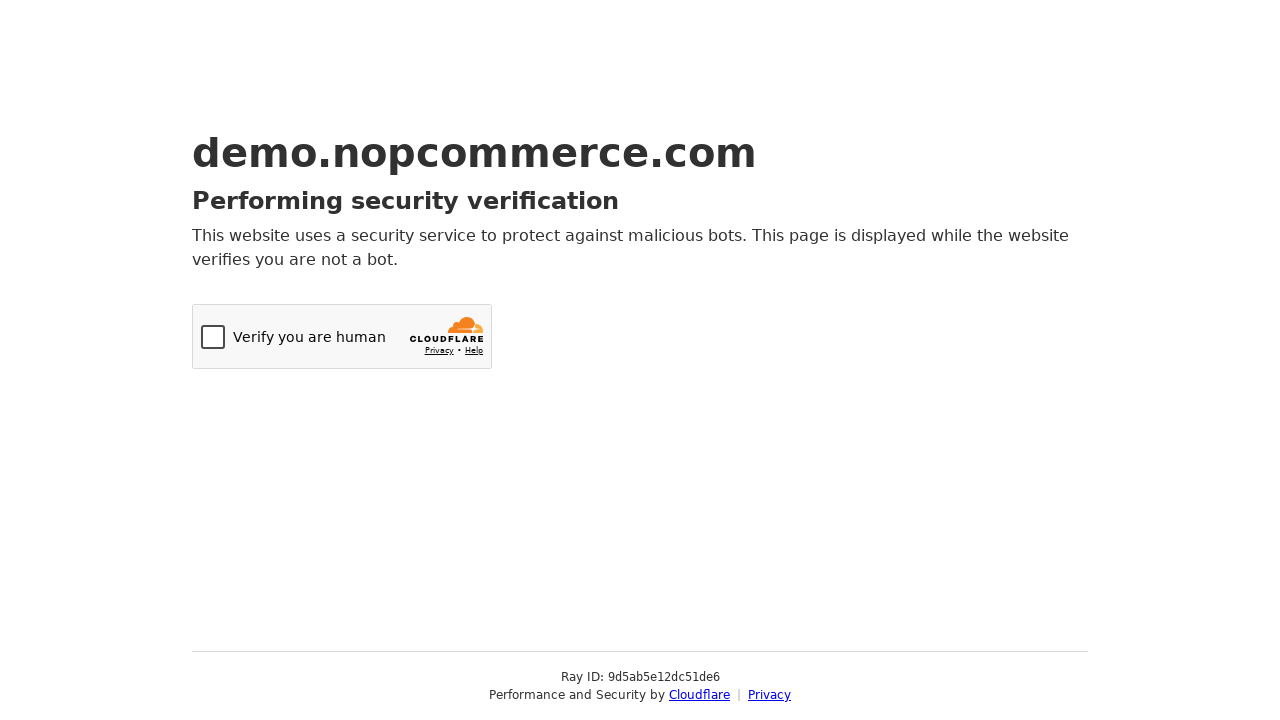

Set viewport size to 1920x1080 to maximize the window
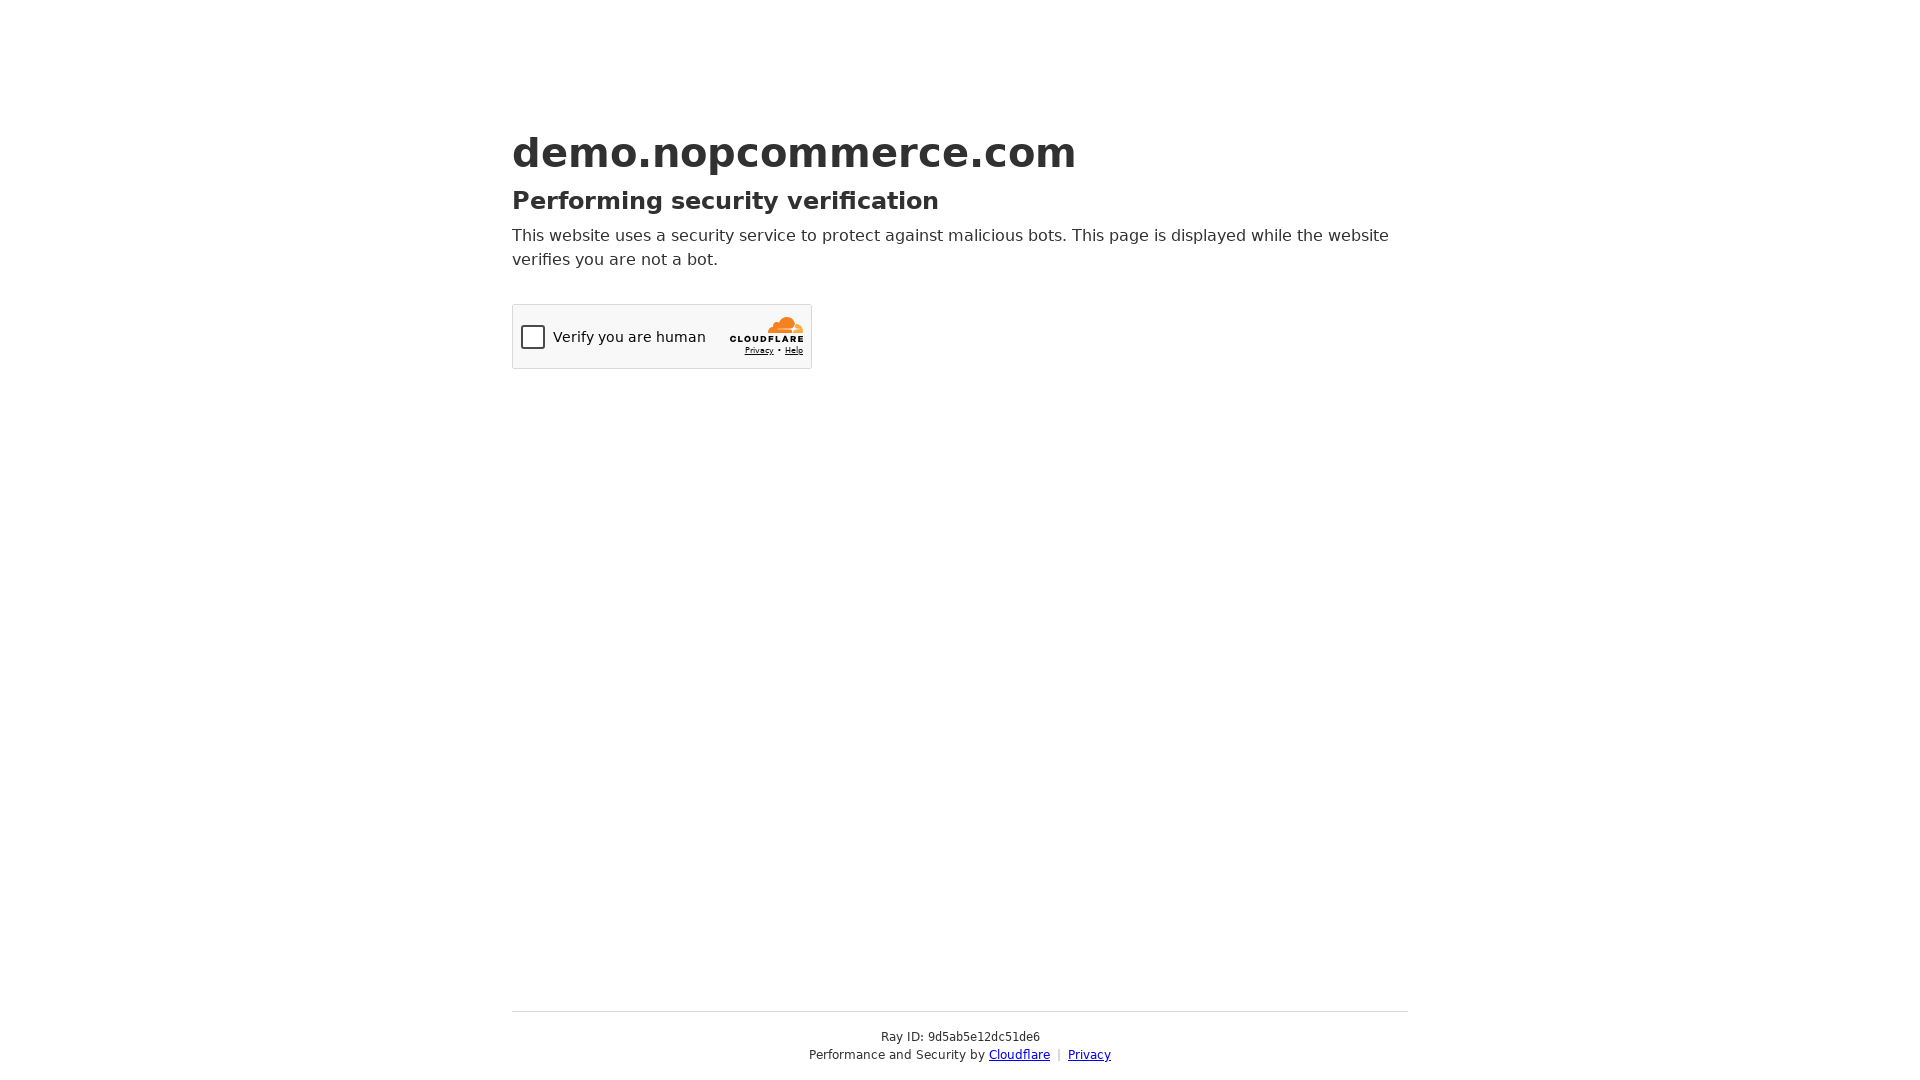

Waited for page to reach domcontentloaded state
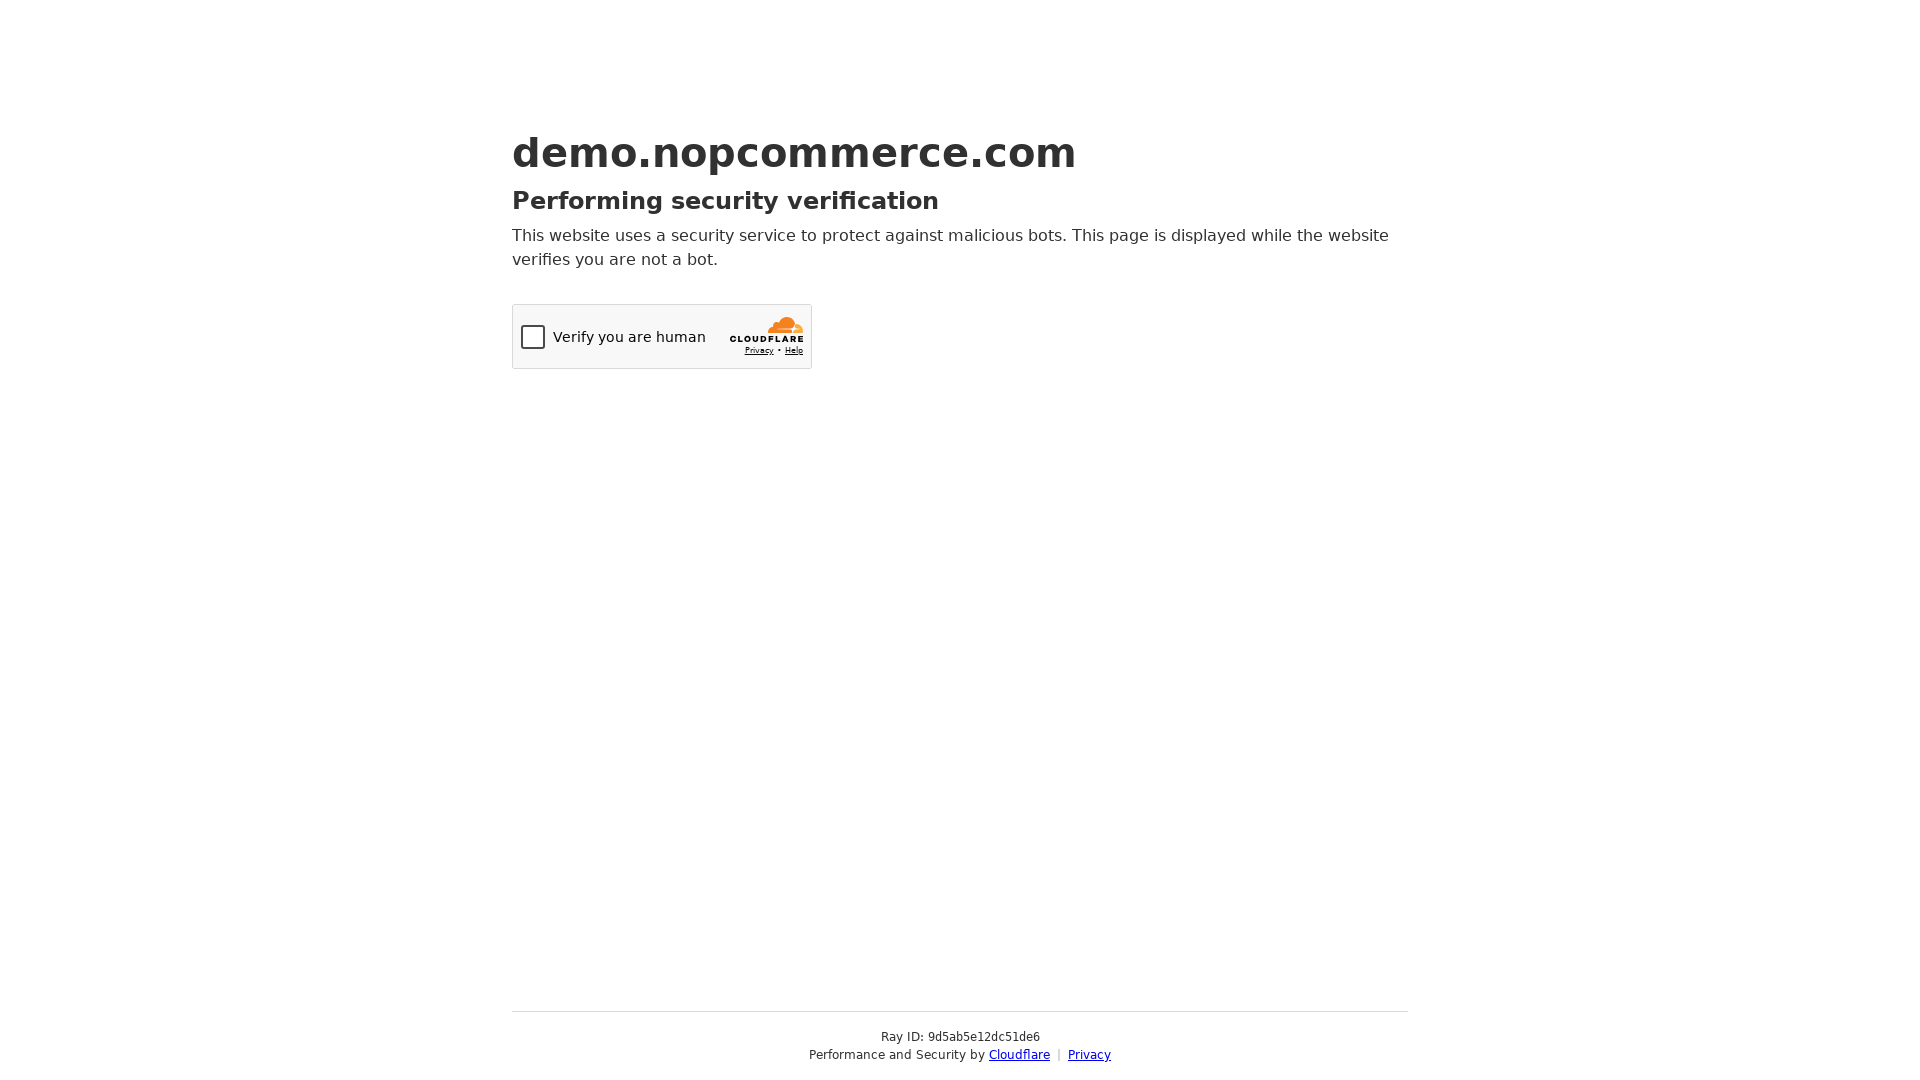

Retrieved page title: Just a moment...
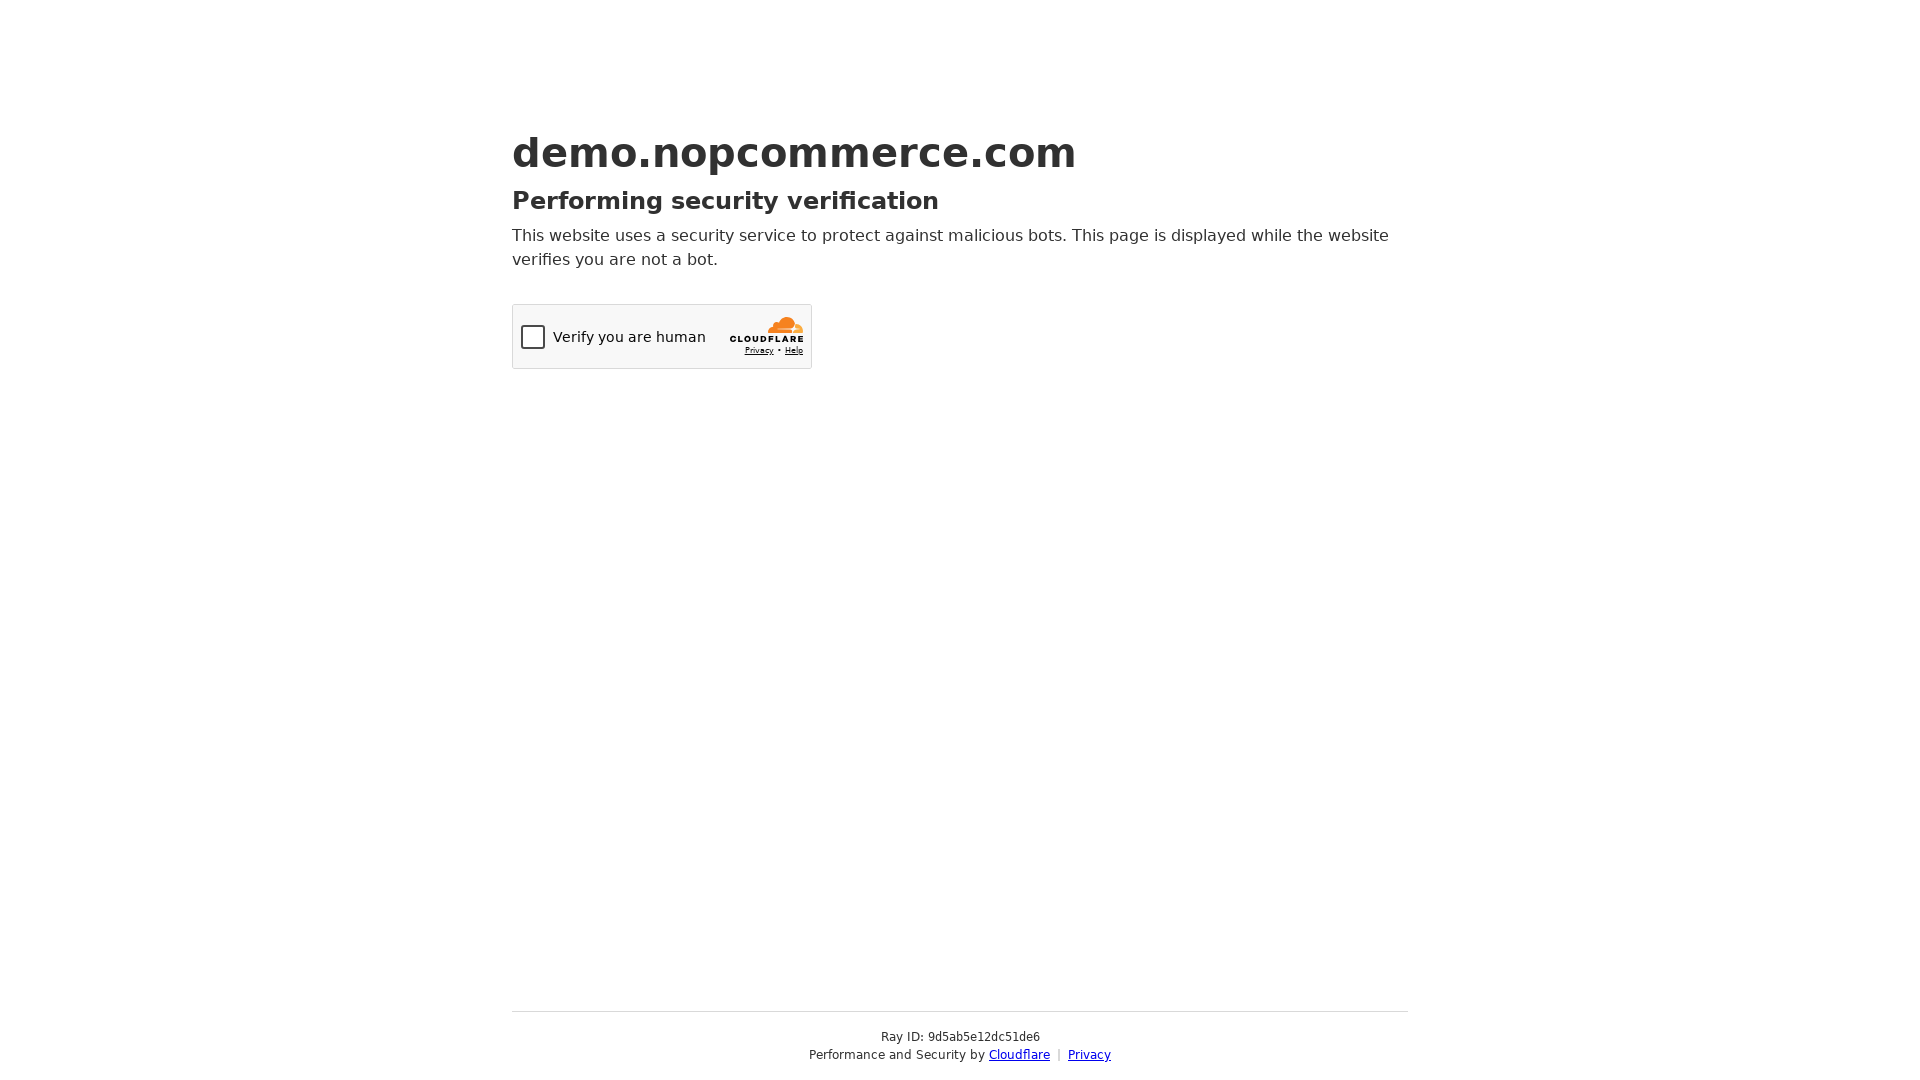

Retrieved current URL: https://demo.nopcommerce.com/
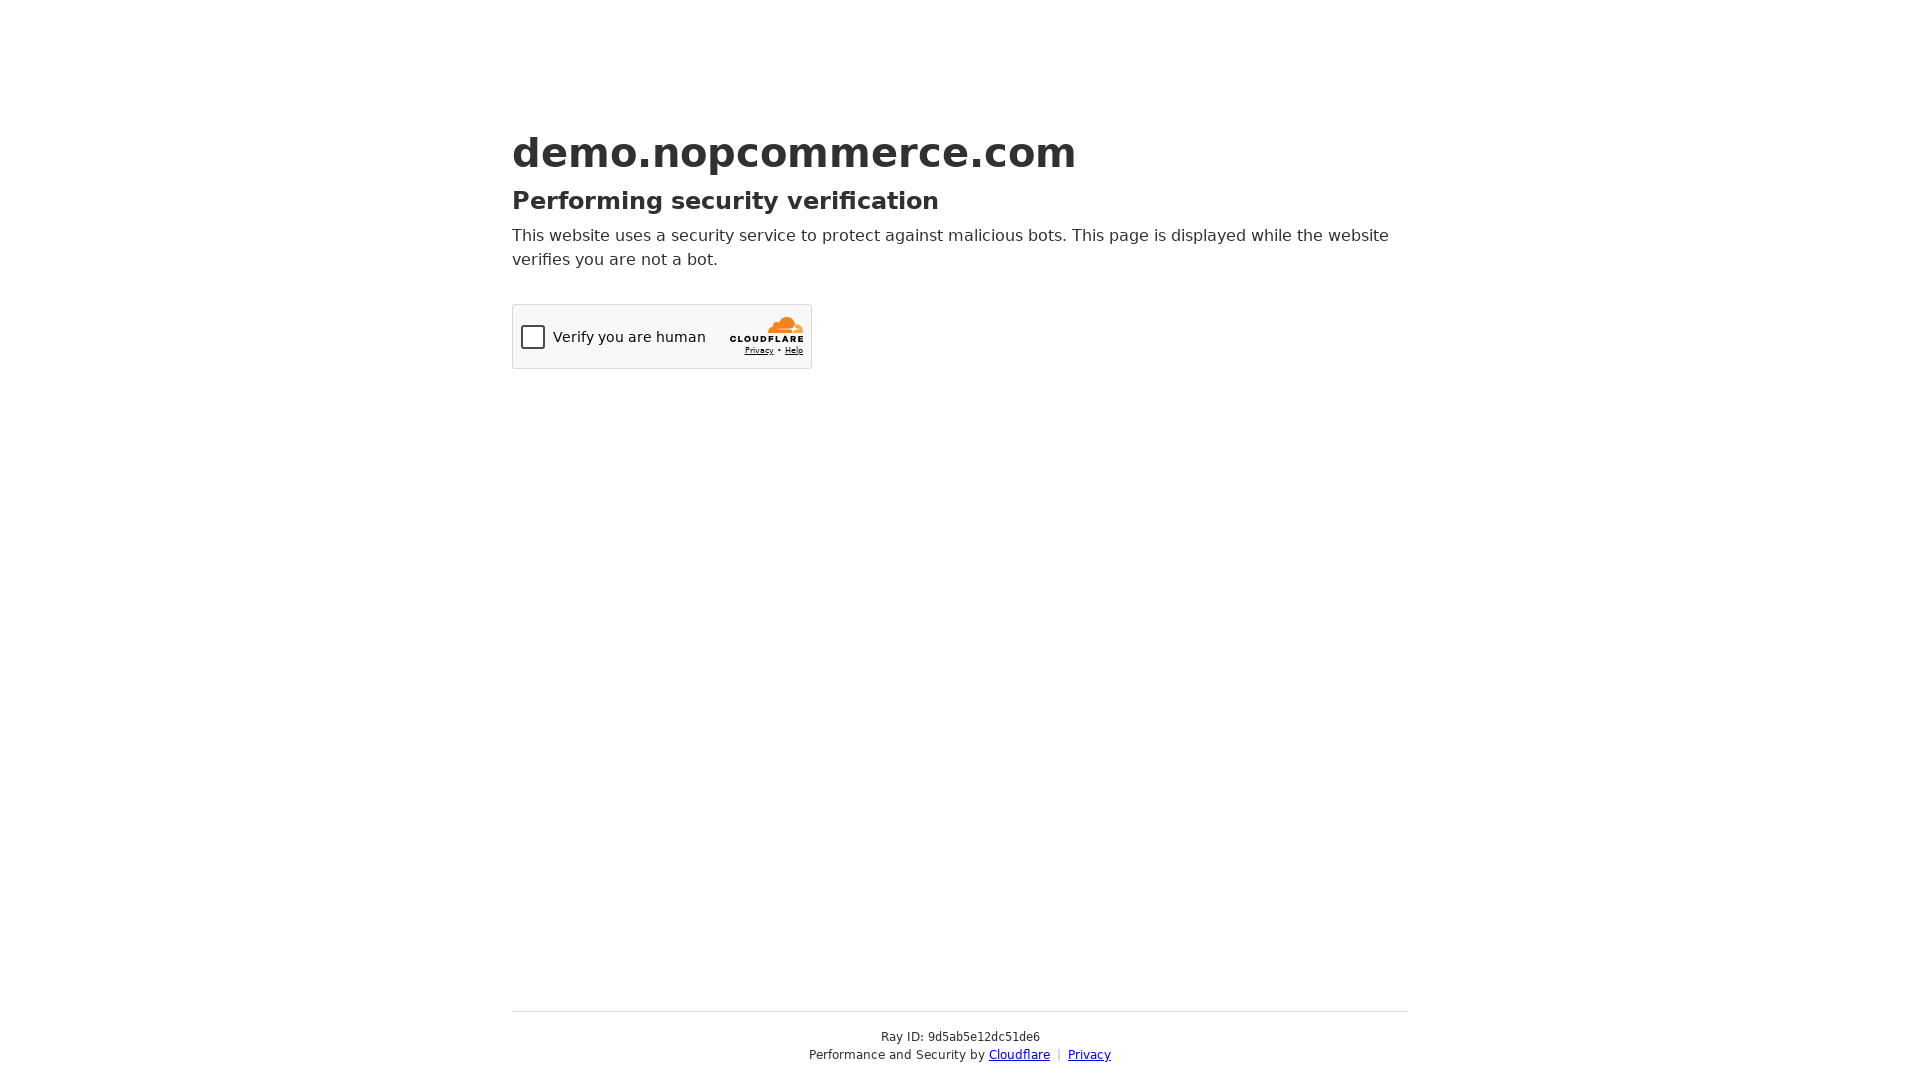

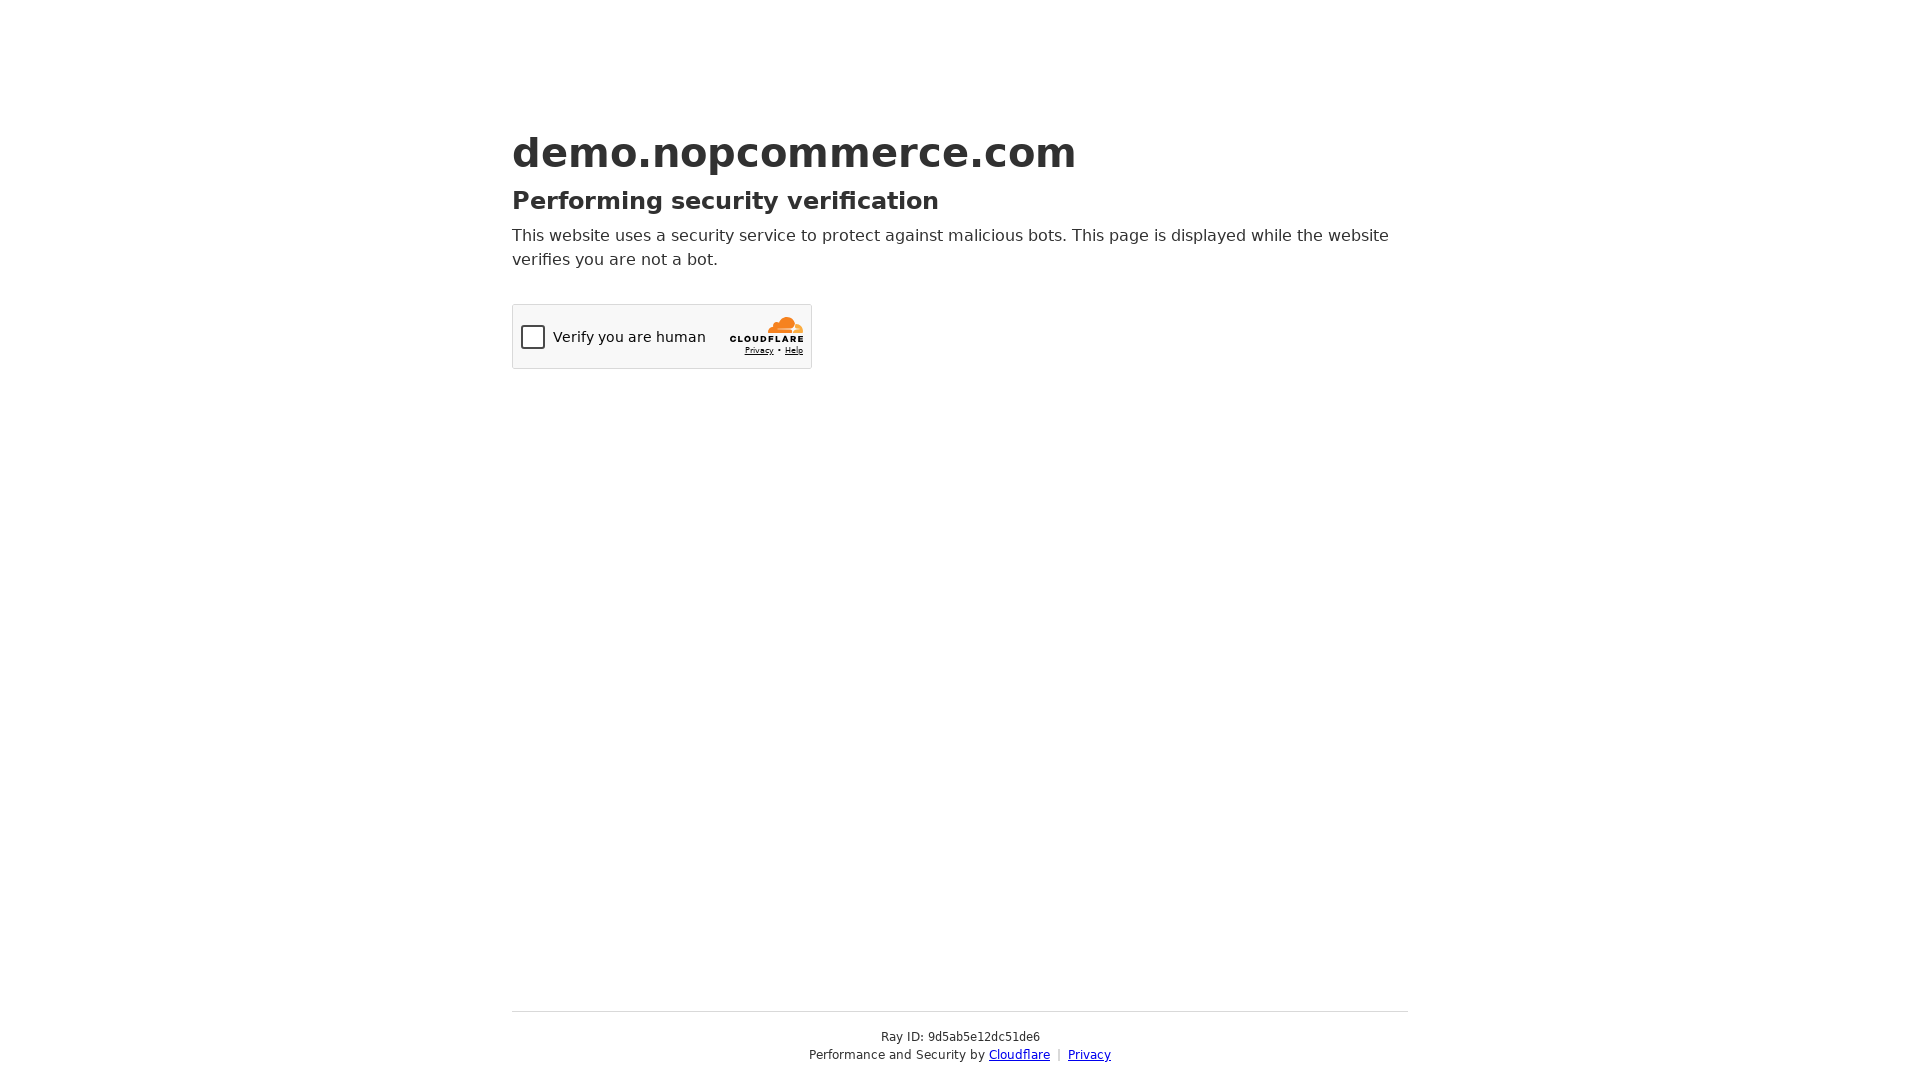